Navigates to the Apache JMeter website and clicks on the "Distributed Testing" link

Starting URL: https://jmeter.apache.org/

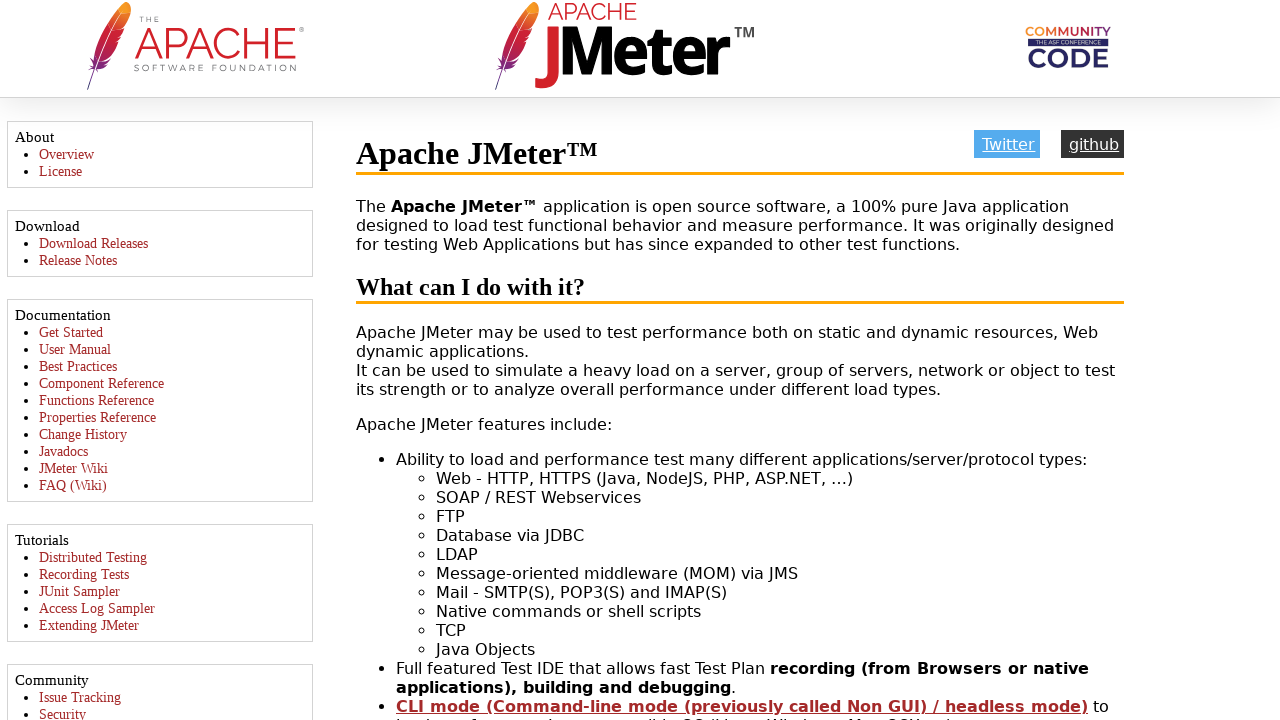

Navigated to Apache JMeter website
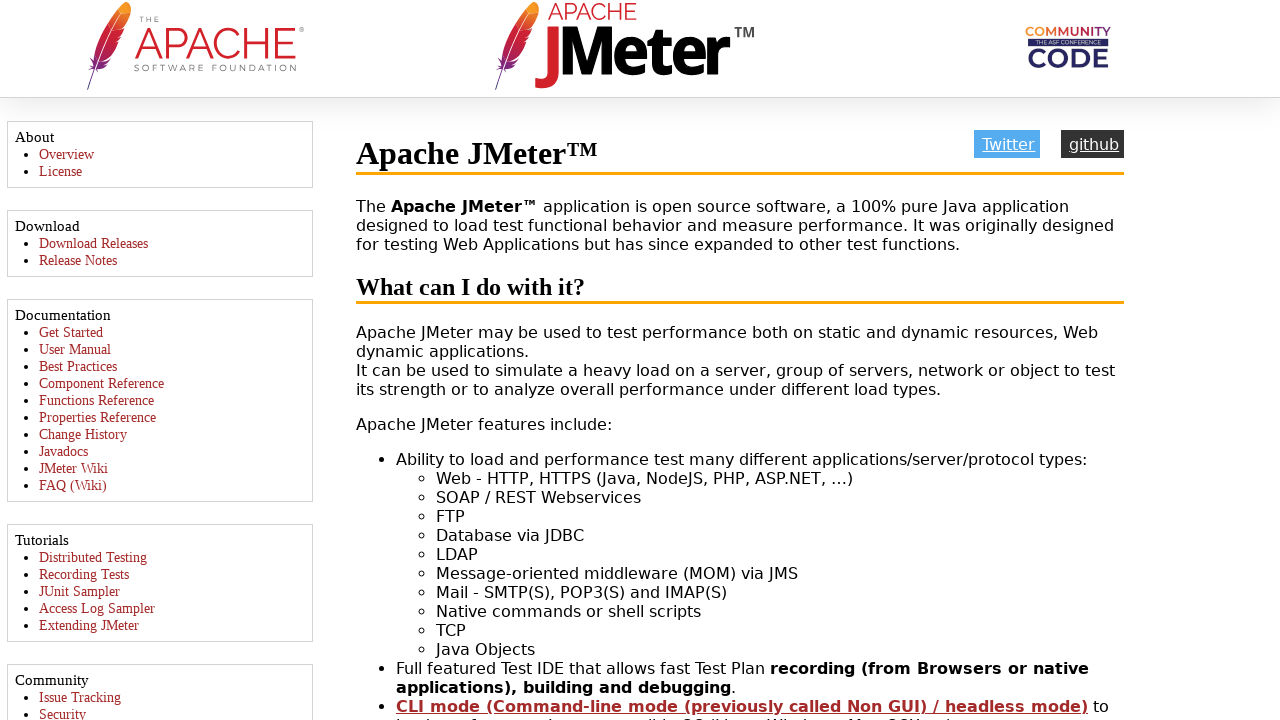

Clicked on the 'Distributed Testing' link at (93, 557) on text="Distributed Testing"
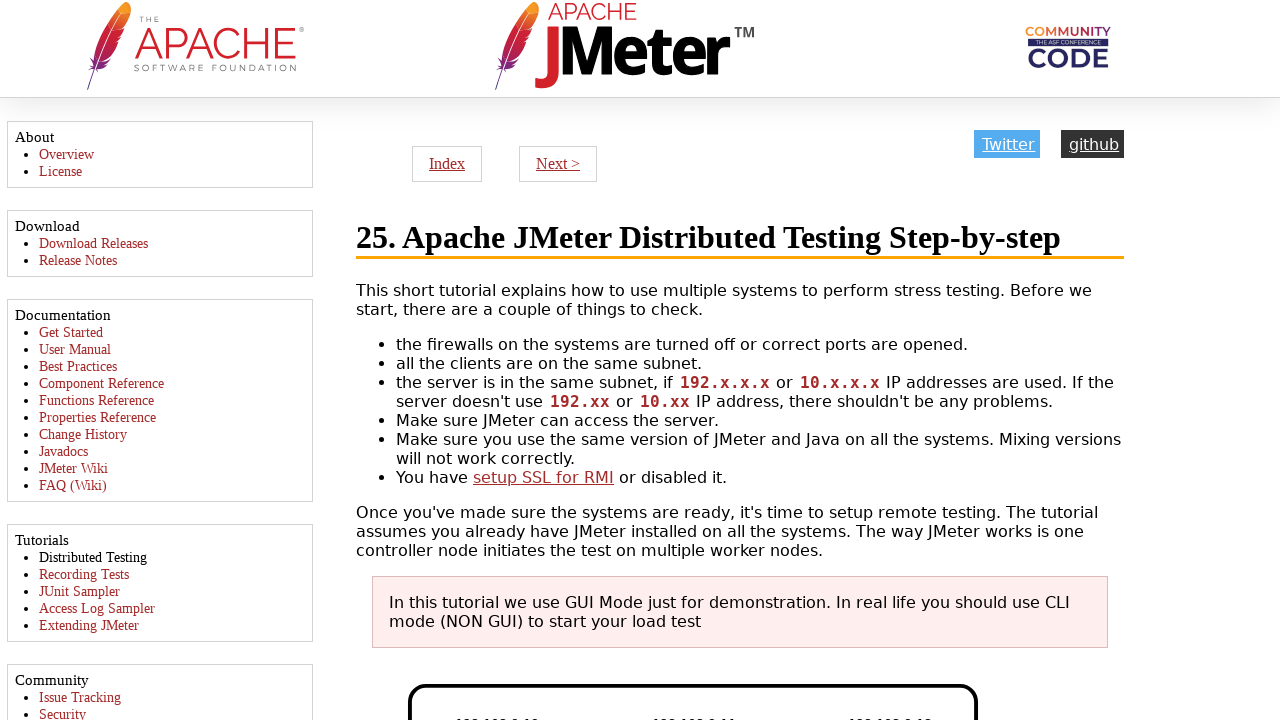

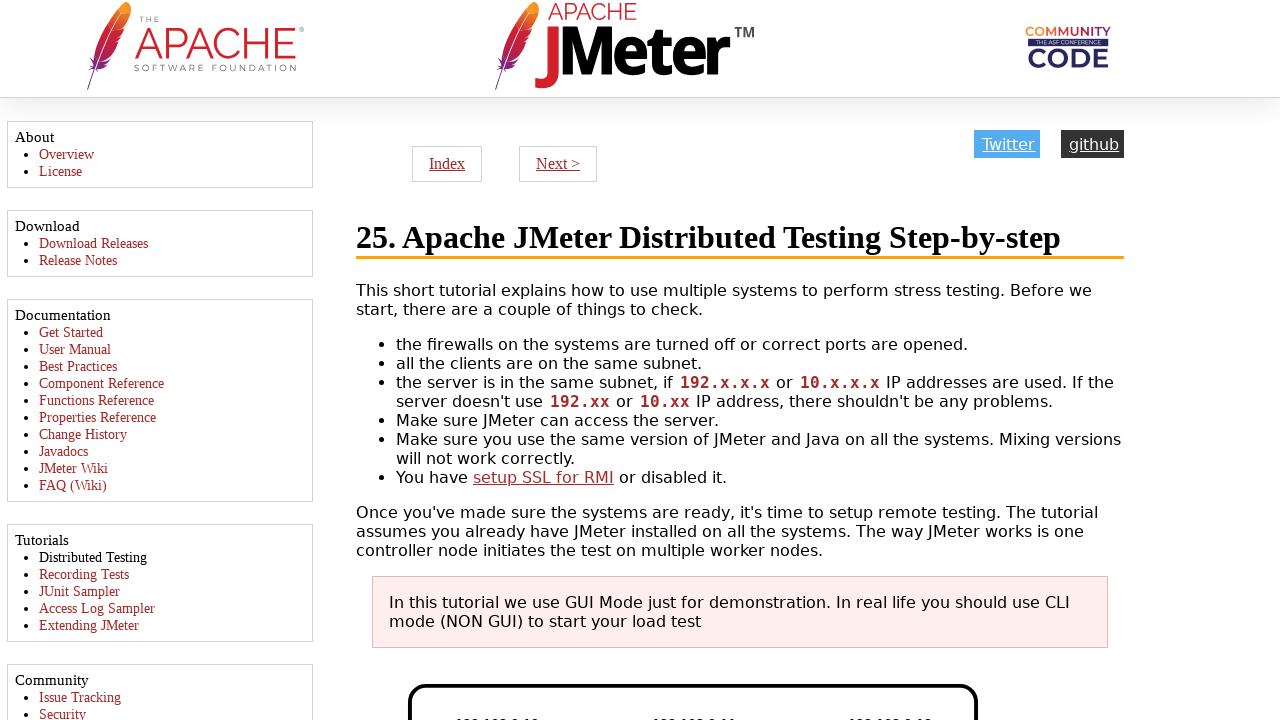